Tests window handle functionality by clicking a link that opens a new tab, switching to that new tab, and verifying its title is "New Window"

Starting URL: https://the-internet.herokuapp.com/windows

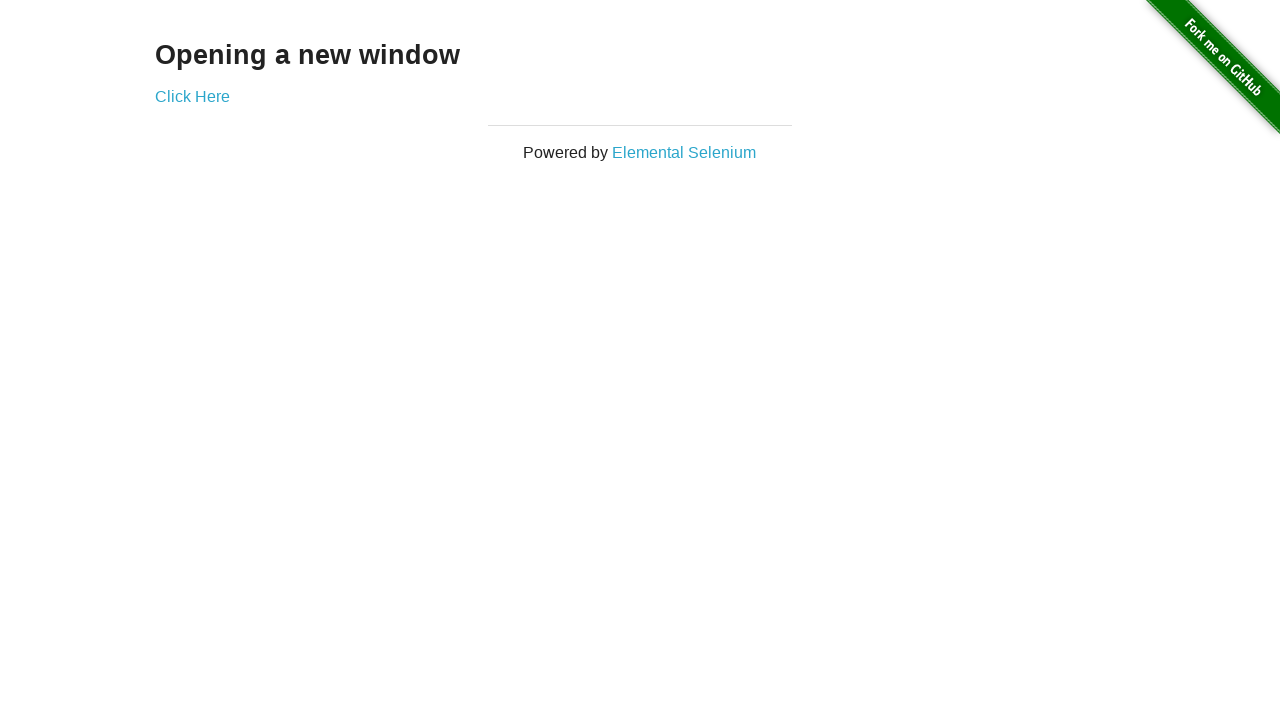

Clicked 'Click Here' link to open new tab at (192, 96) on text=Click Here
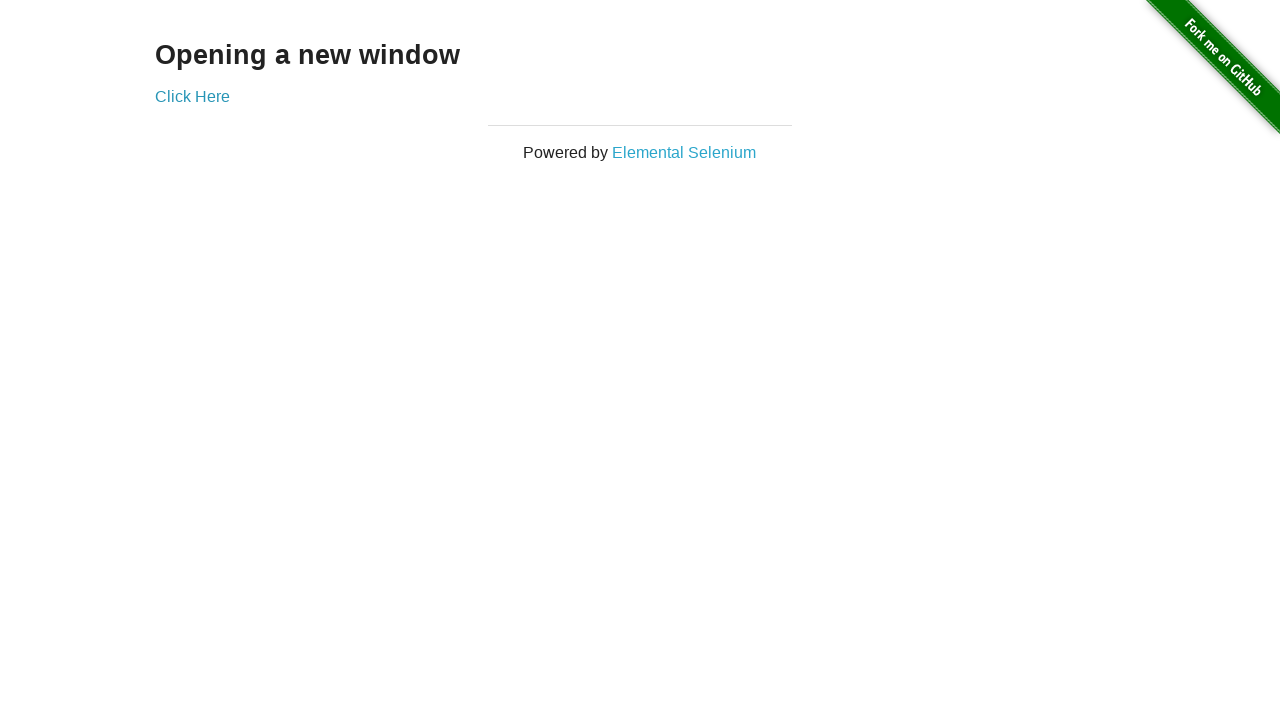

New tab opened and page object obtained
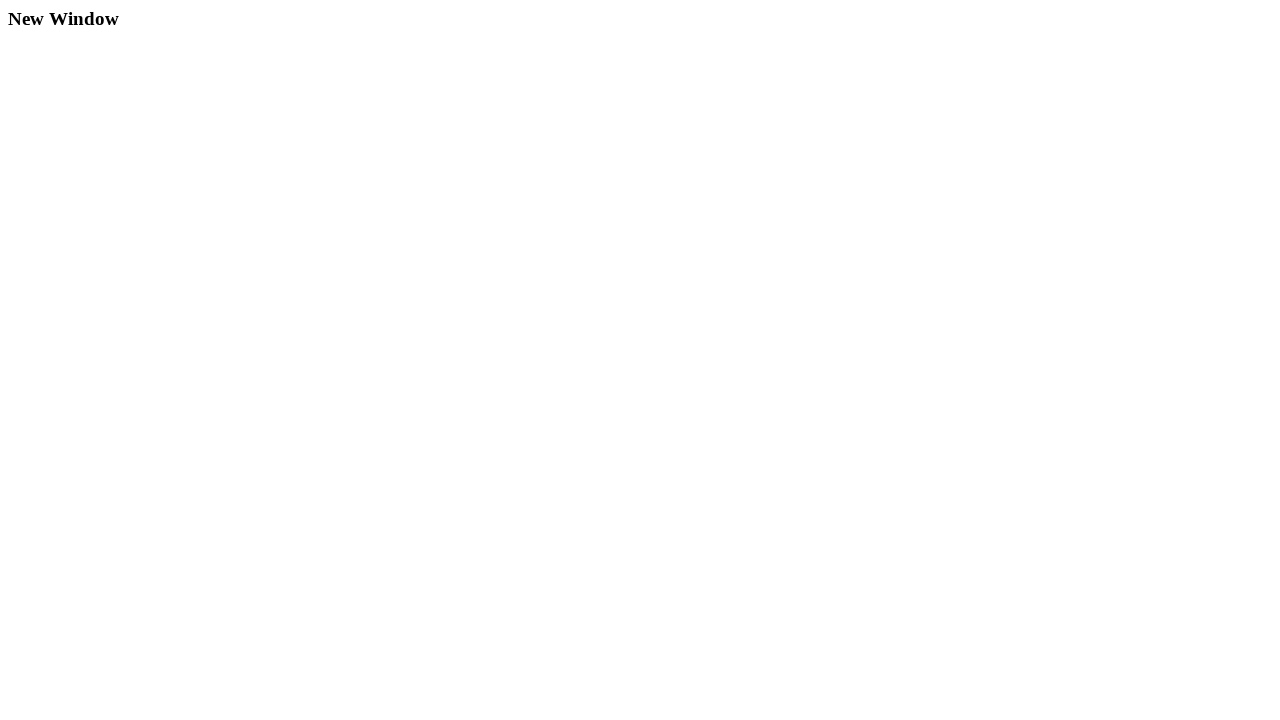

New page finished loading
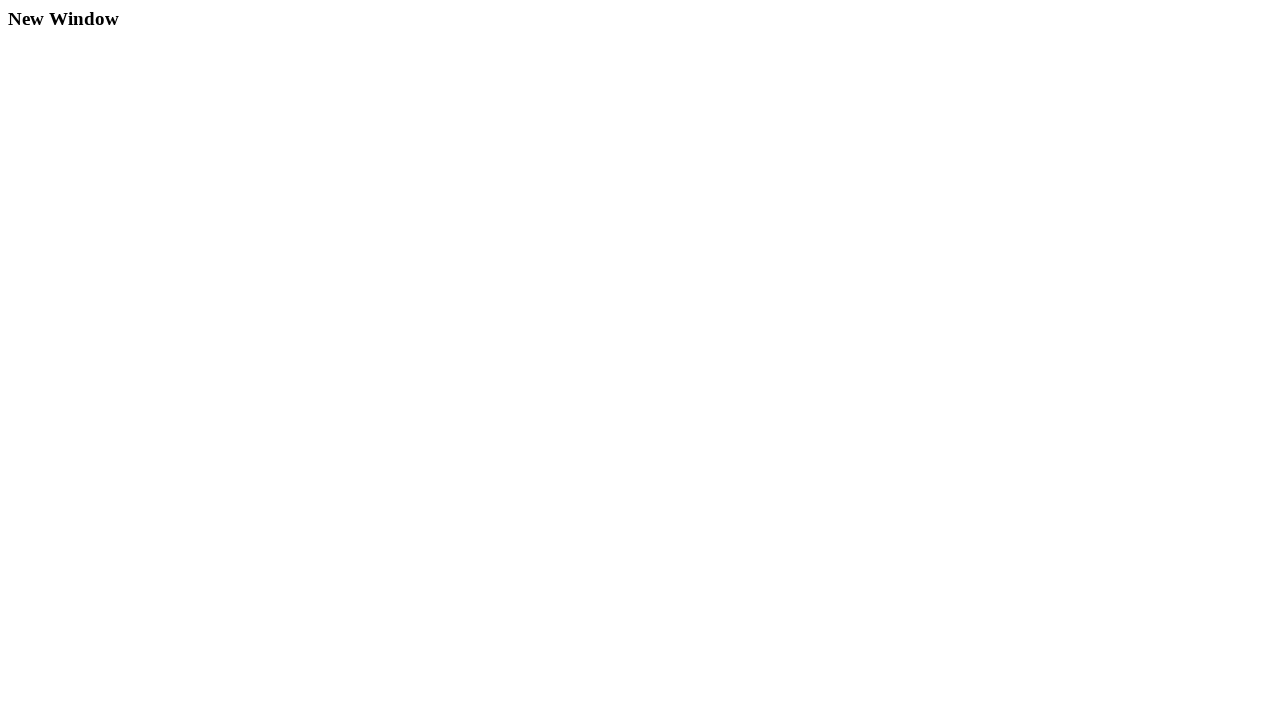

Verified new page title is 'New Window'
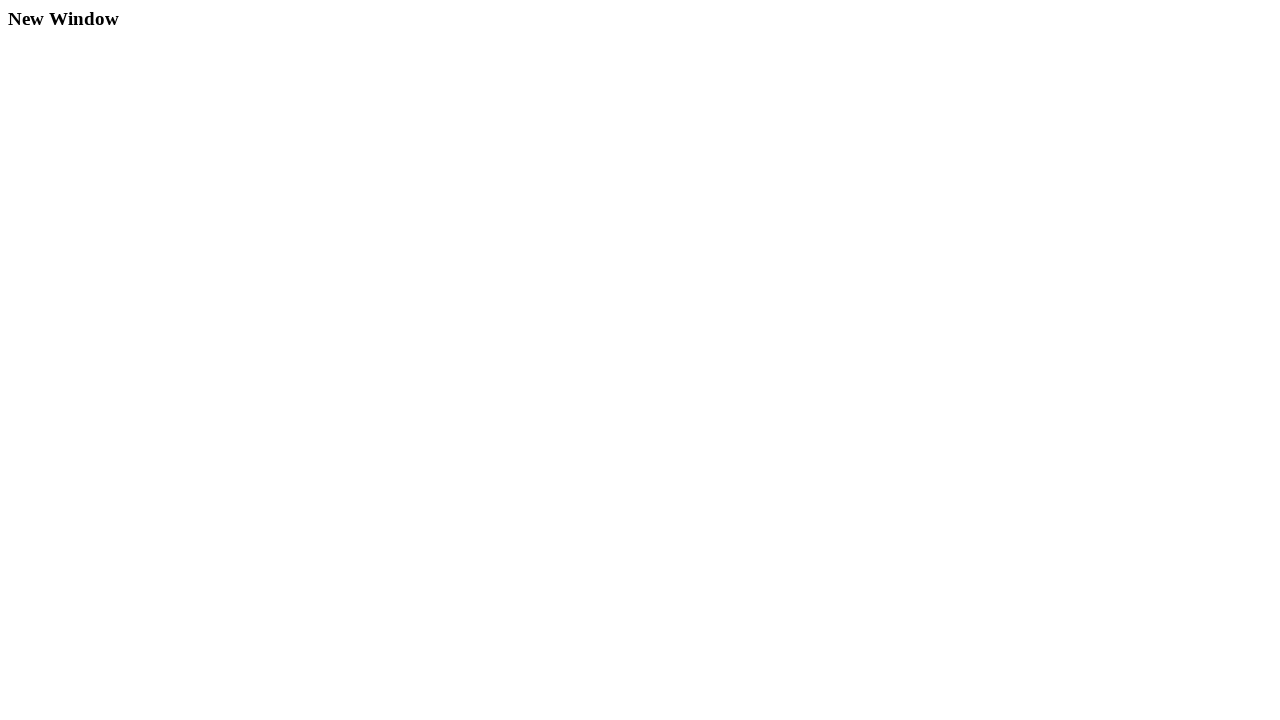

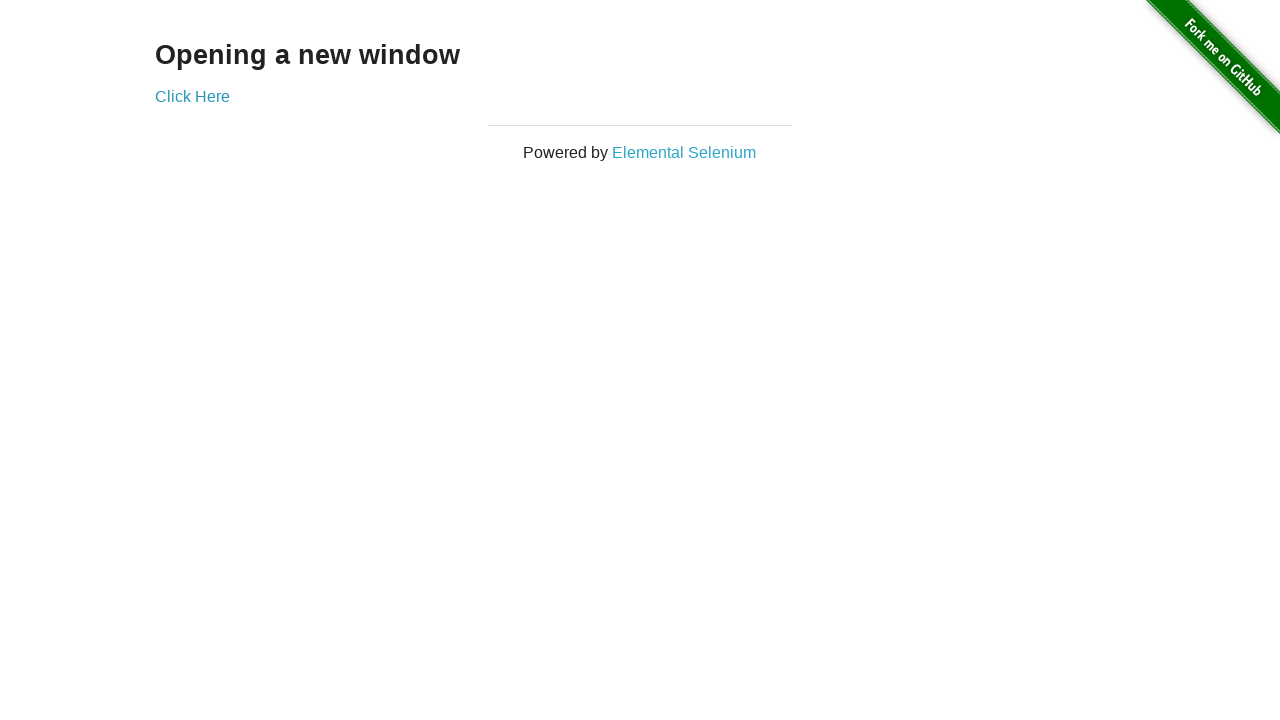